Tests page title verification by navigating to a CRM website and checking that the page title matches an expected value.

Starting URL: https://classic.crmpro.com/

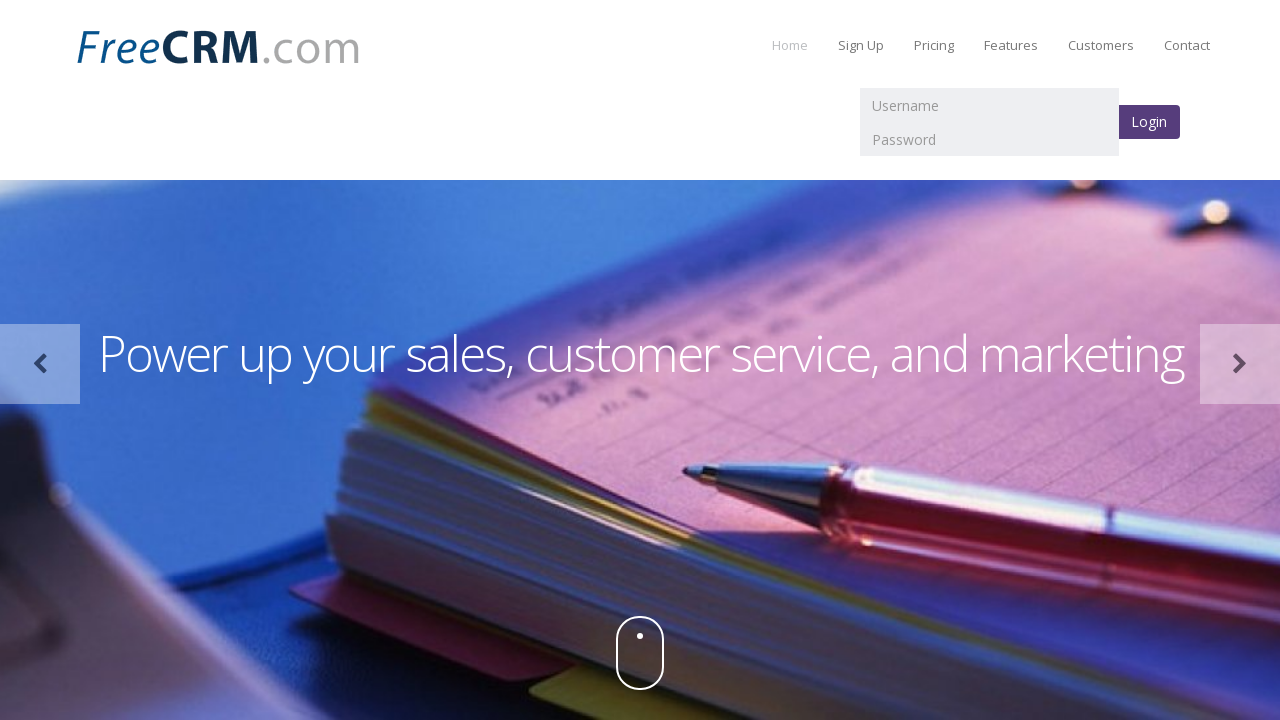

Navigated to CRM Pro website at https://classic.crmpro.com/
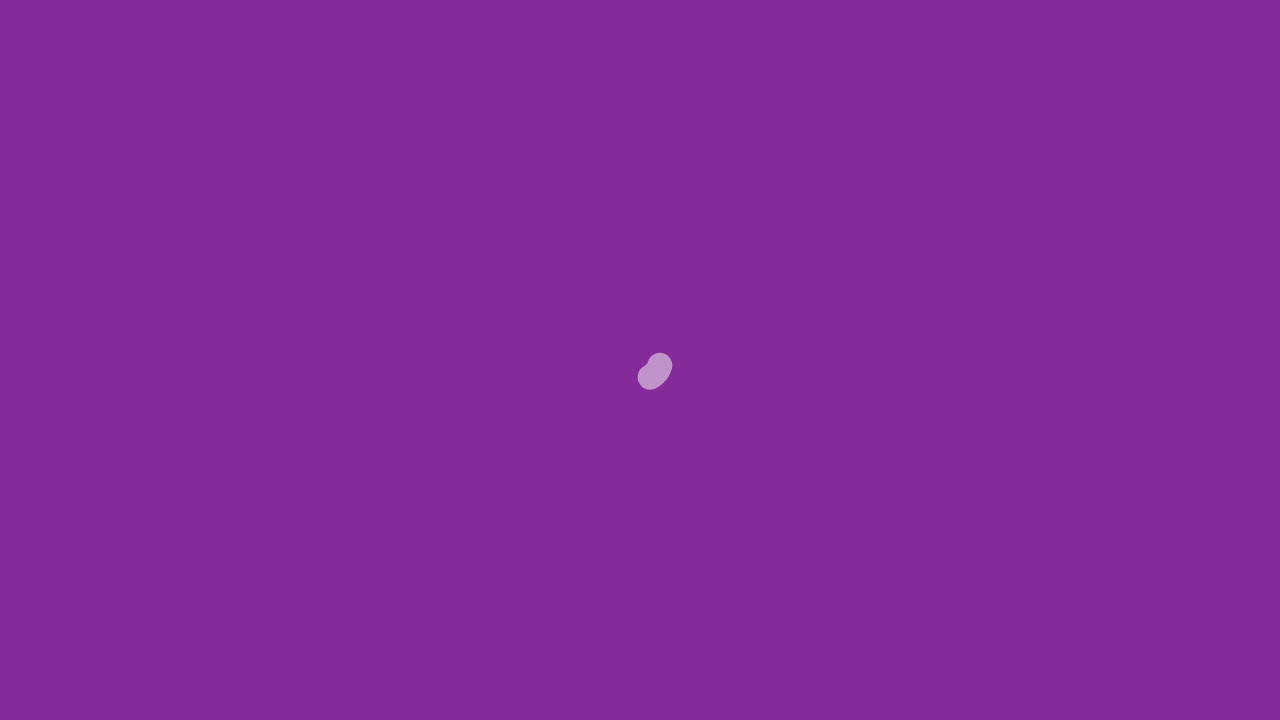

Page loaded - domcontentloaded state reached
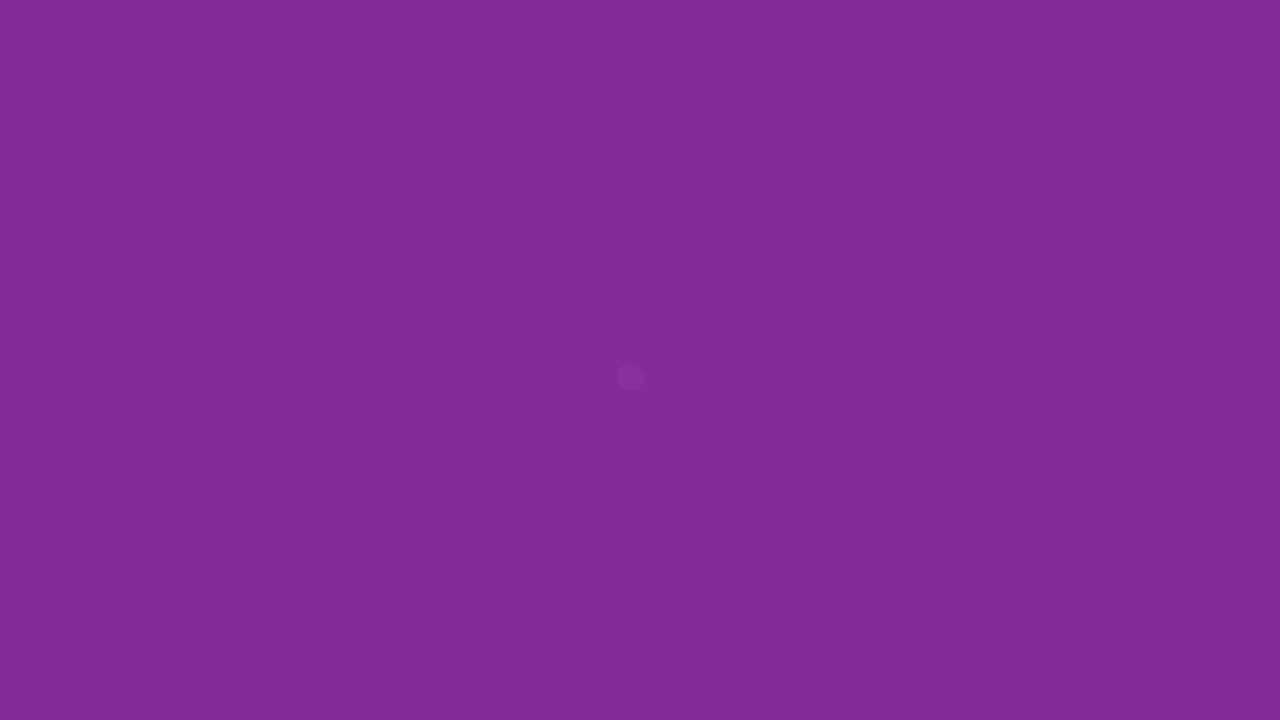

Retrieved page title: Free CRM software for customer relationship management, sales, and support.
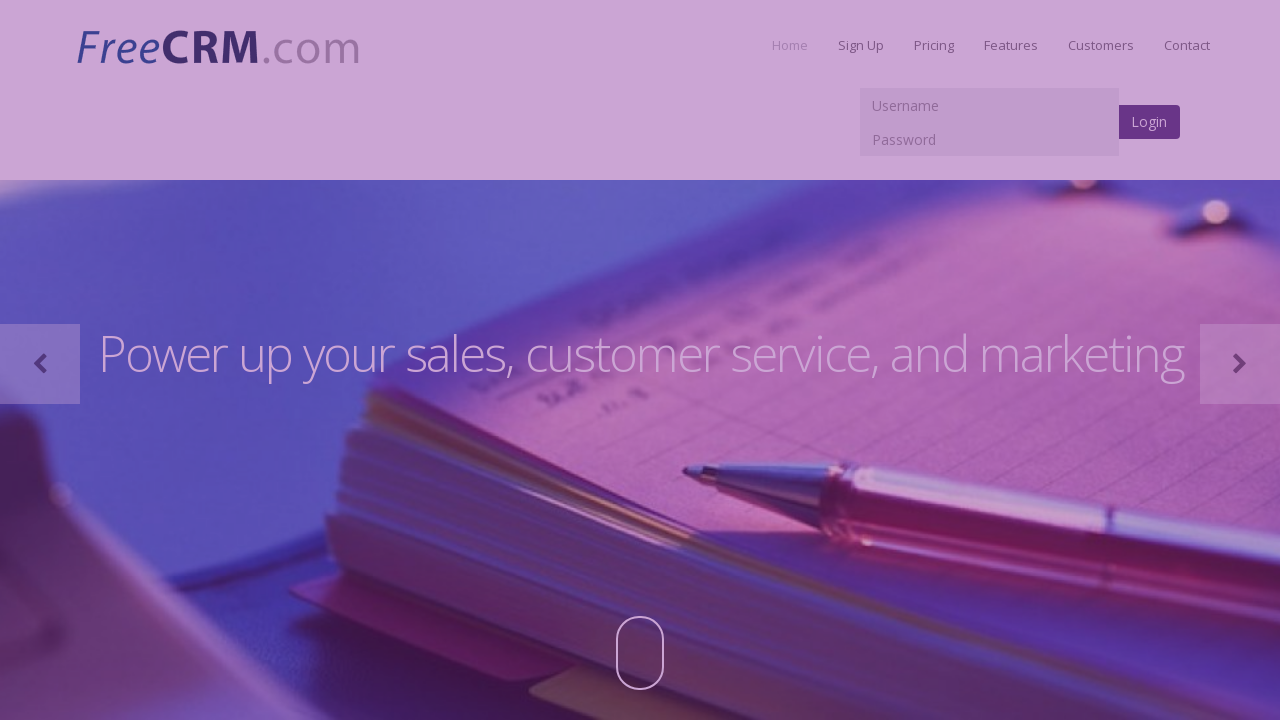

Title verification passed - 'CRM' found in page title
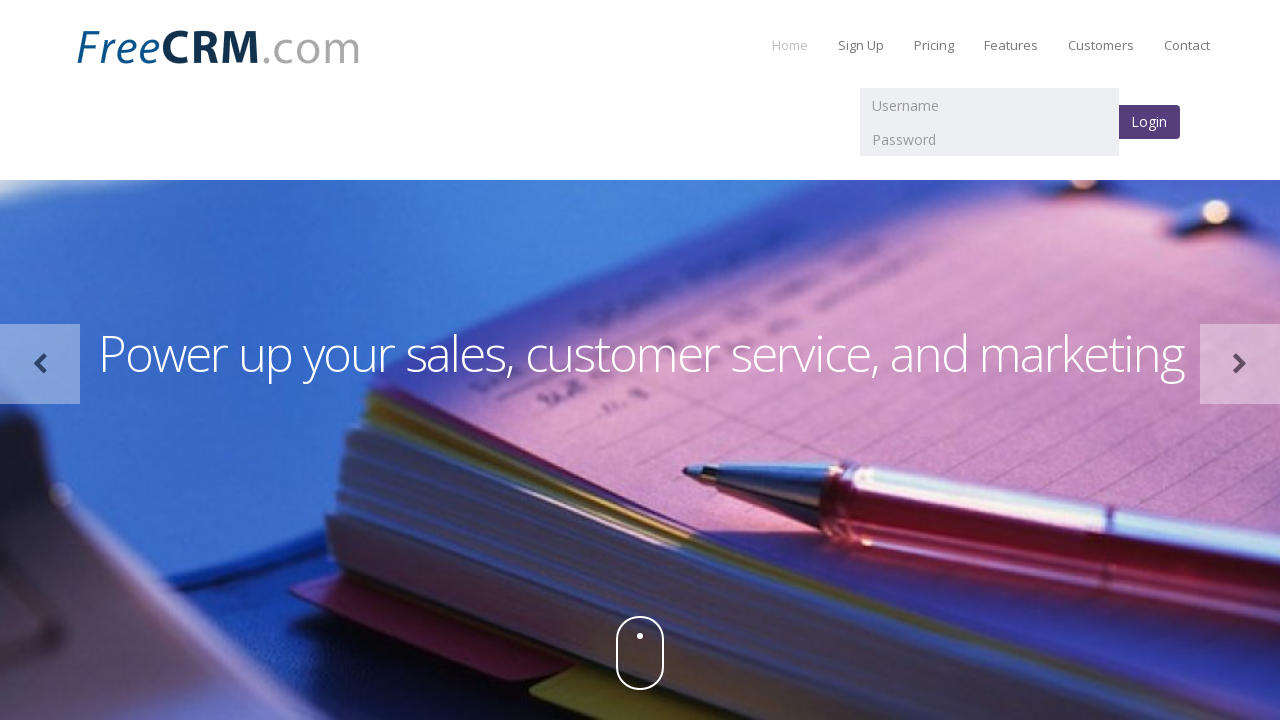

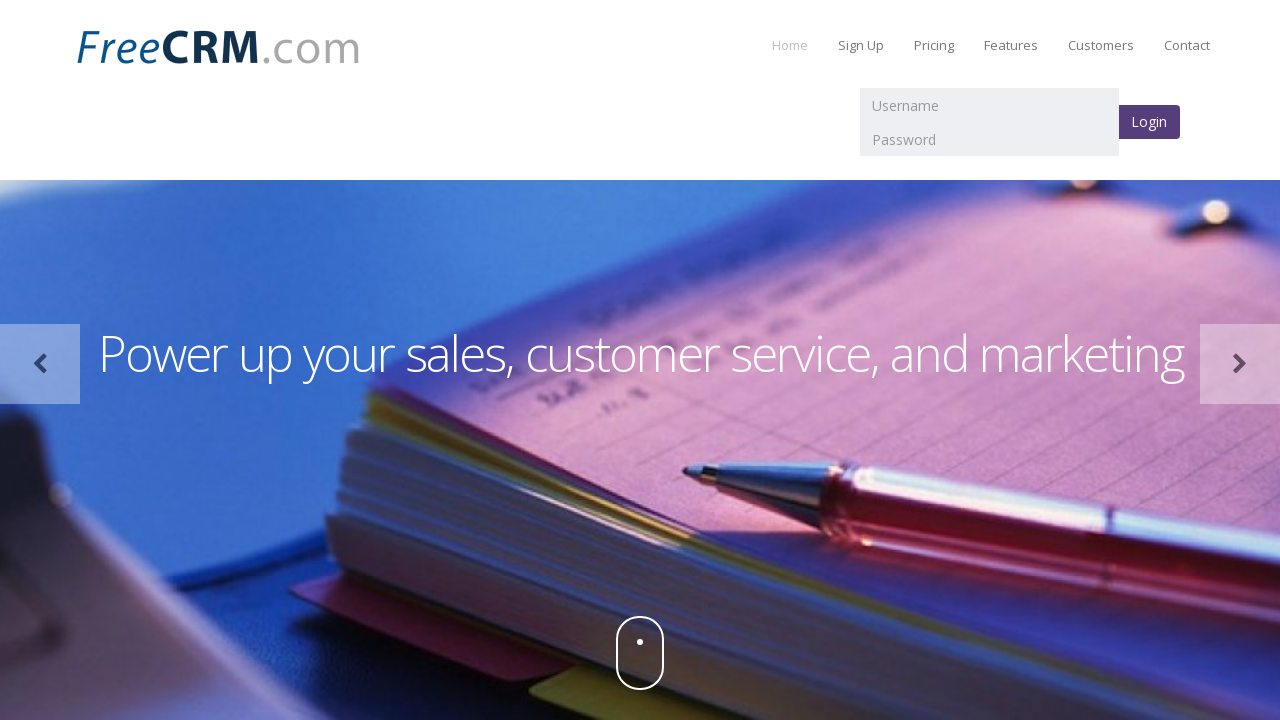